Tests relative locator functionality by clicking a radio button element positioned to the right of another radio label

Starting URL: https://rahulshettyacademy.com/angularpractice/

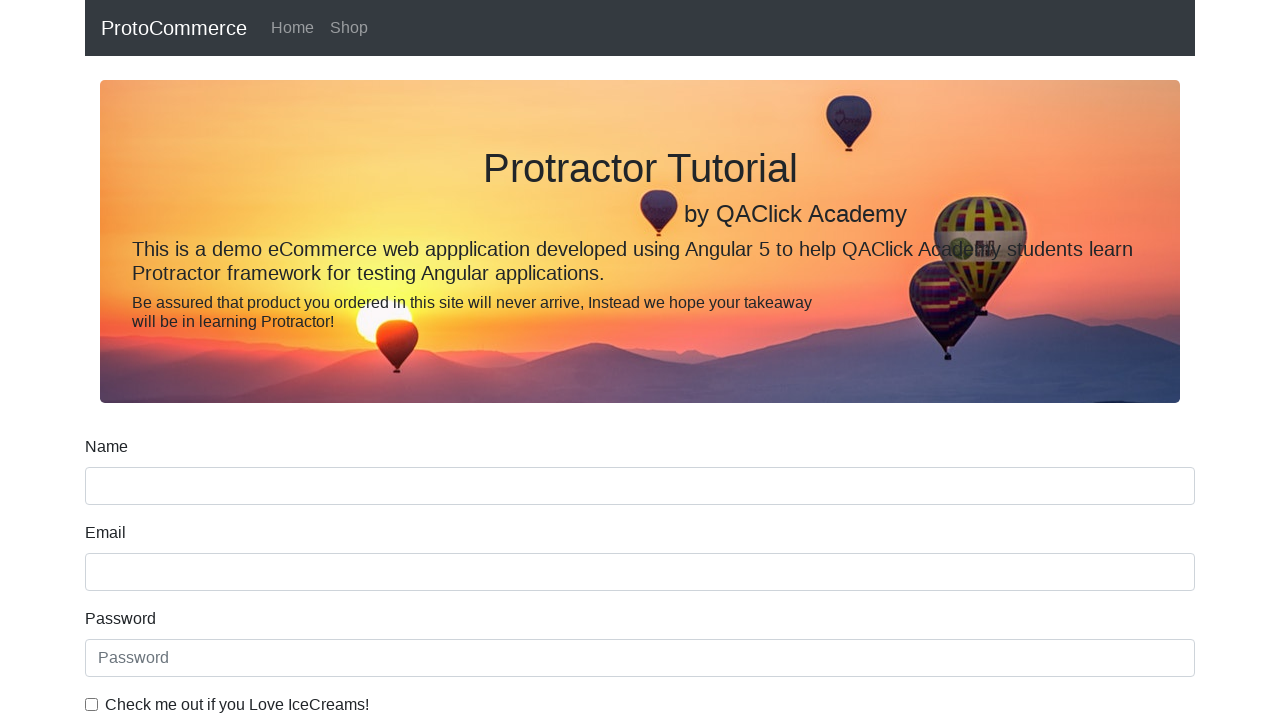

Waited for radio button label with id 'inlineRadio1' to be visible
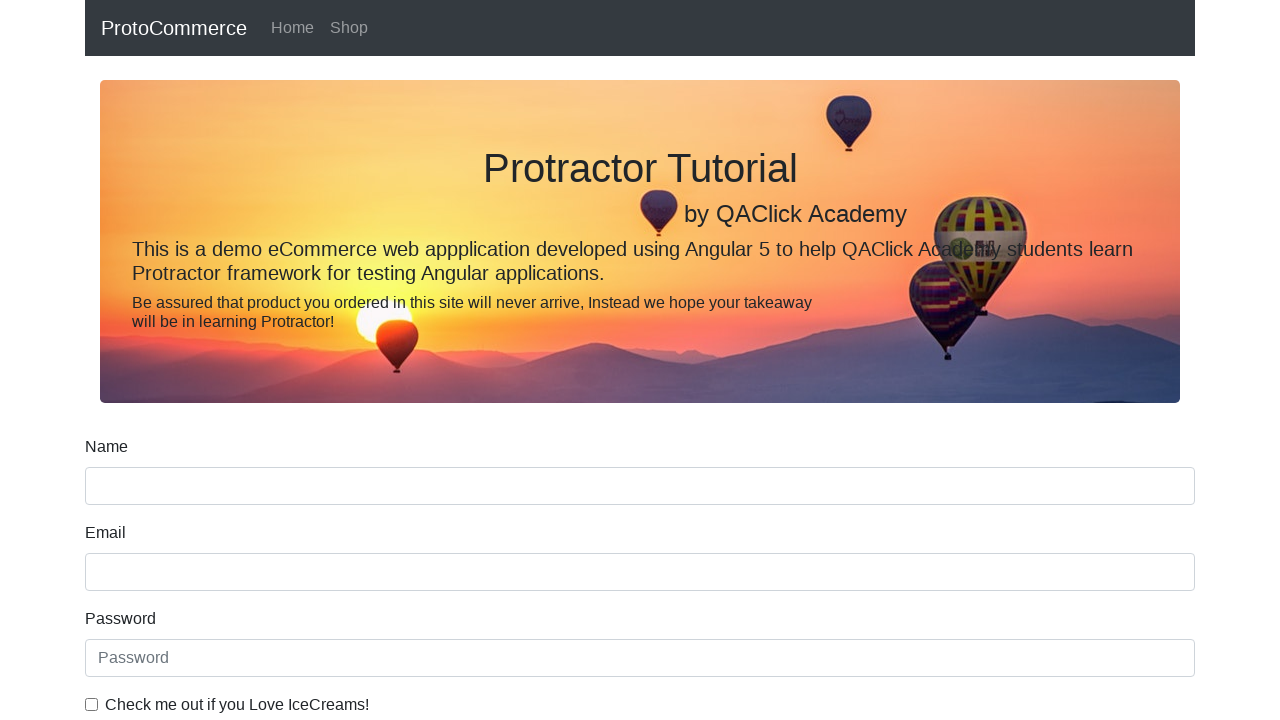

Located radio button element with id 'inlineRadio2' positioned to the right
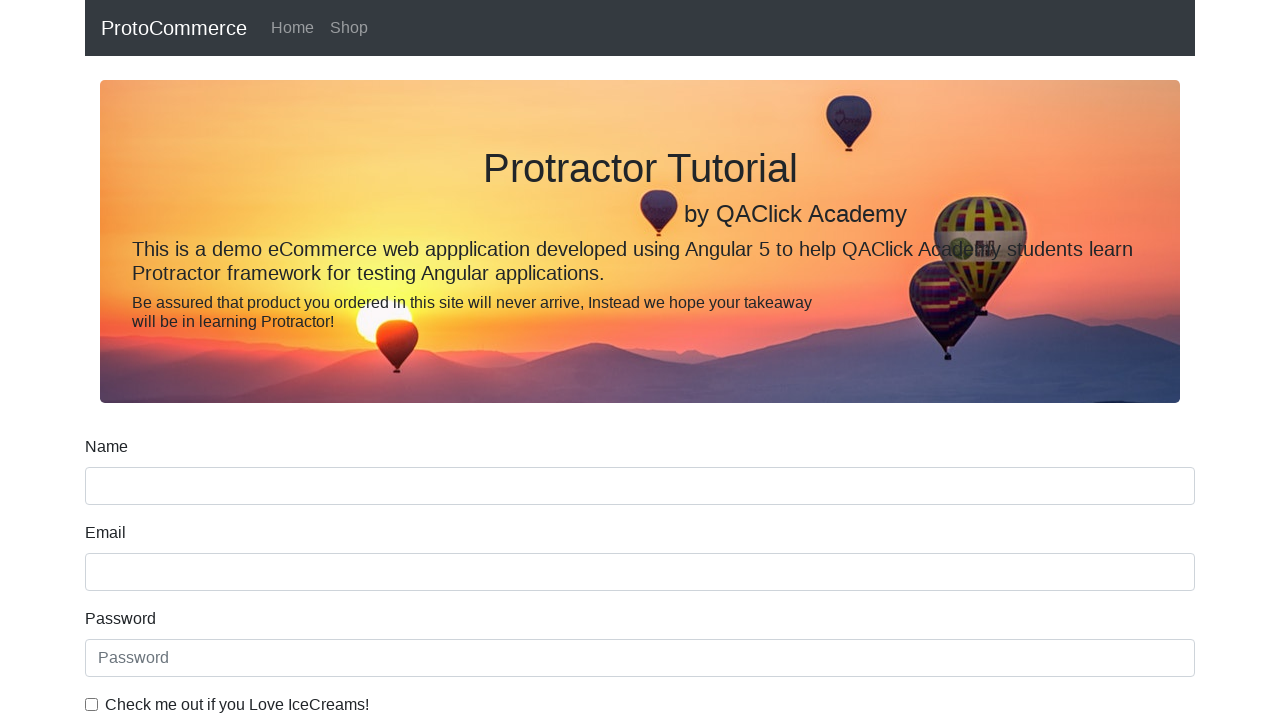

Clicked radio button 'inlineRadio2' to the right of the first radio label at (326, 360) on input#inlineRadio2
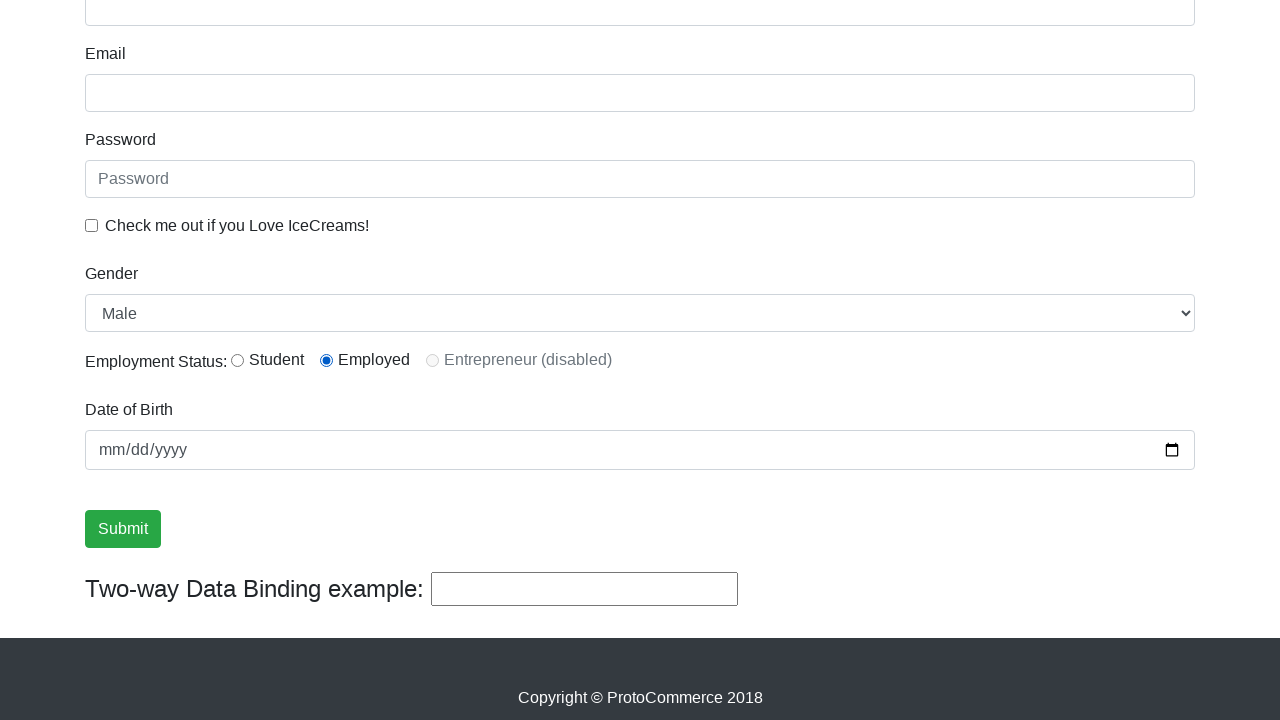

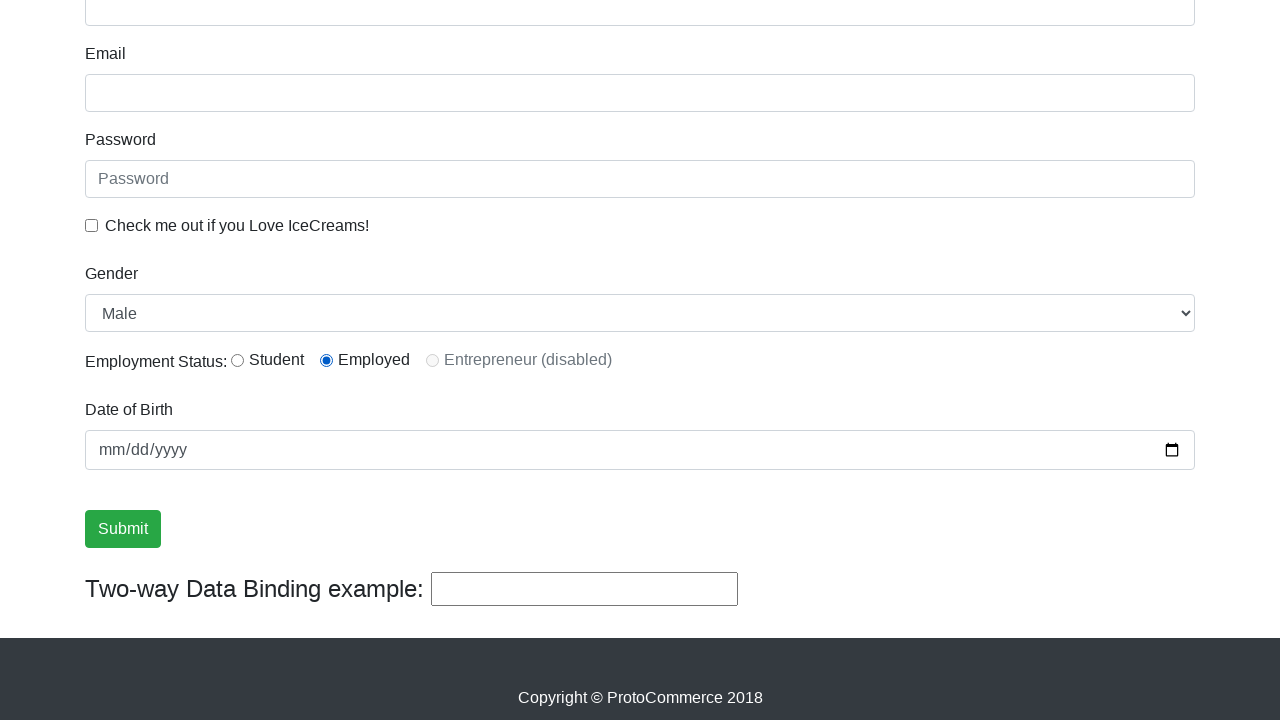